Tests navigation to the Sign In Portal by clicking the hamburger menu and then clicking the Sign In link

Starting URL: https://anupdamoda.github.io/AceOnlineShoePortal/index.html#

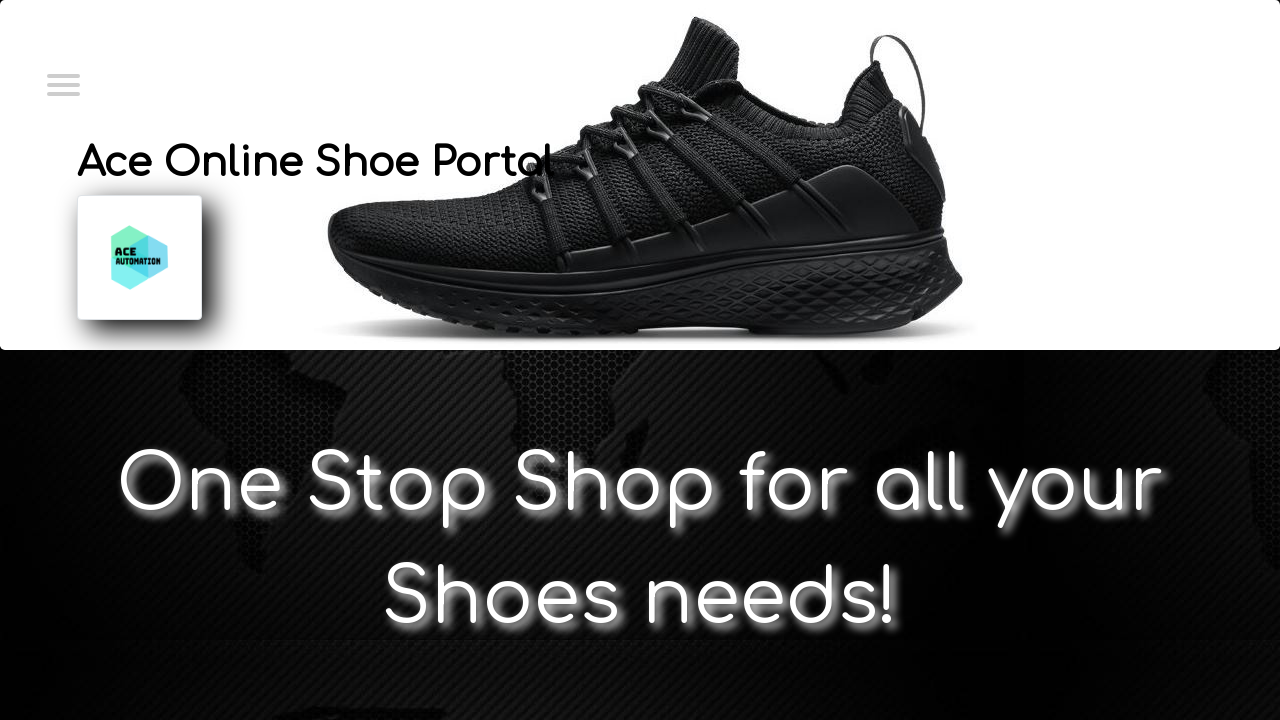

Clicked hamburger menu to open navigation at (62, 83) on xpath=//*[@id='menuToggle']/input
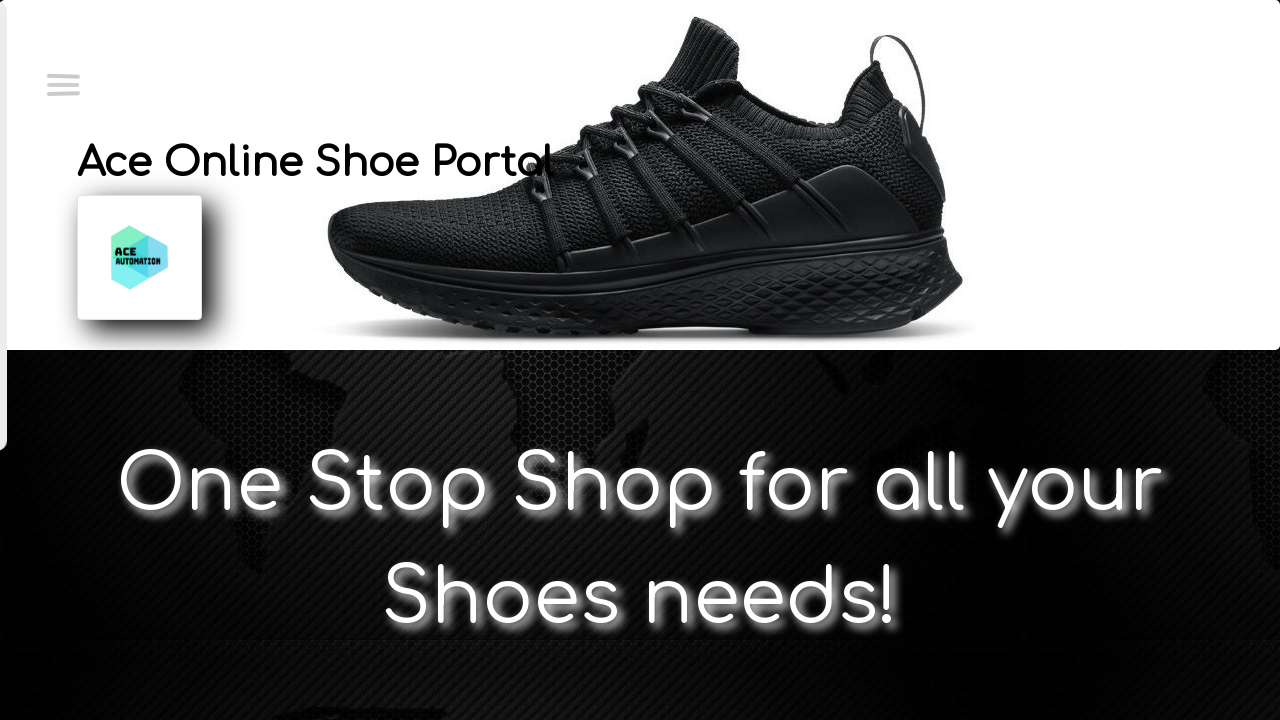

Waited for menu to expand
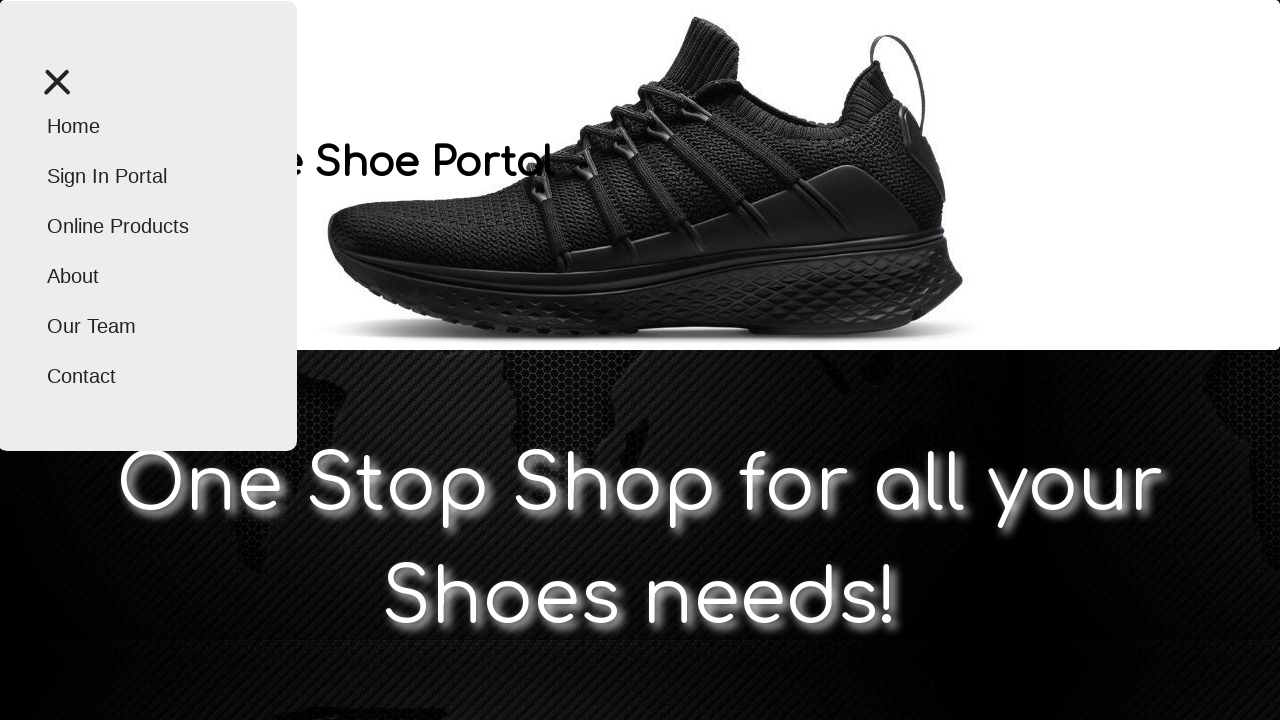

Clicked Sign In Portal link to navigate to sign in page at (147, 176) on text=Sign In Portal
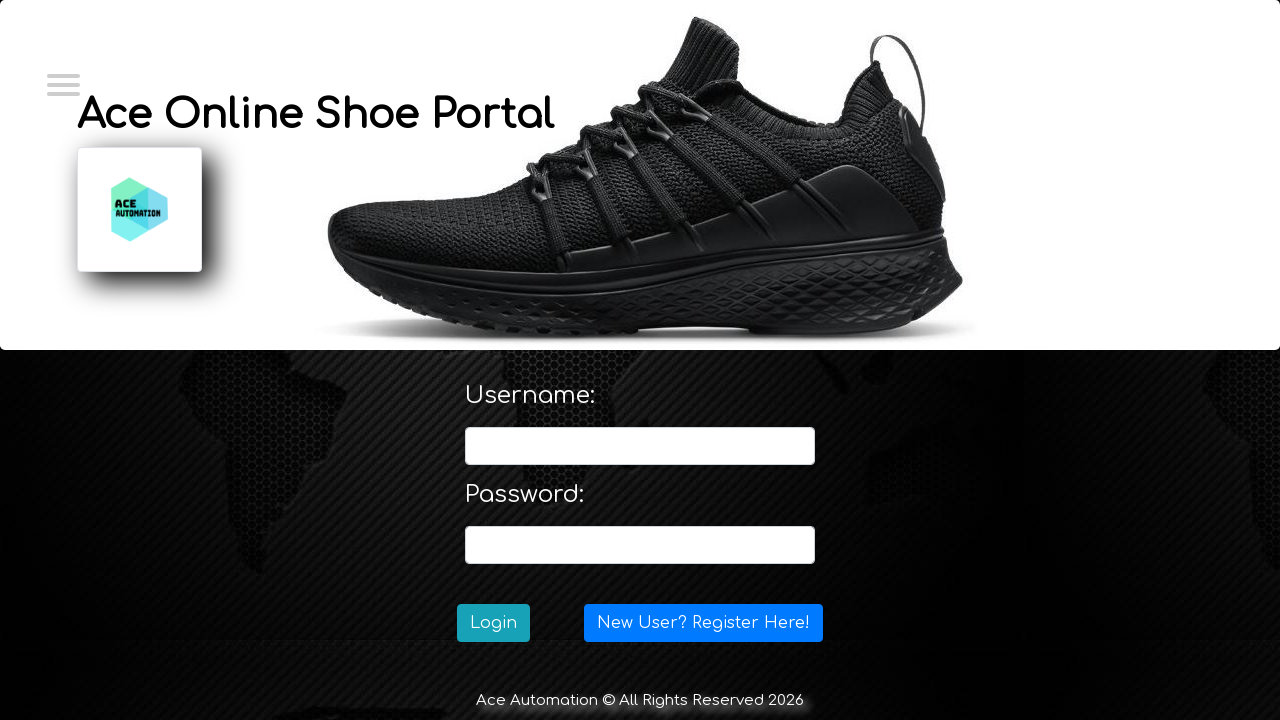

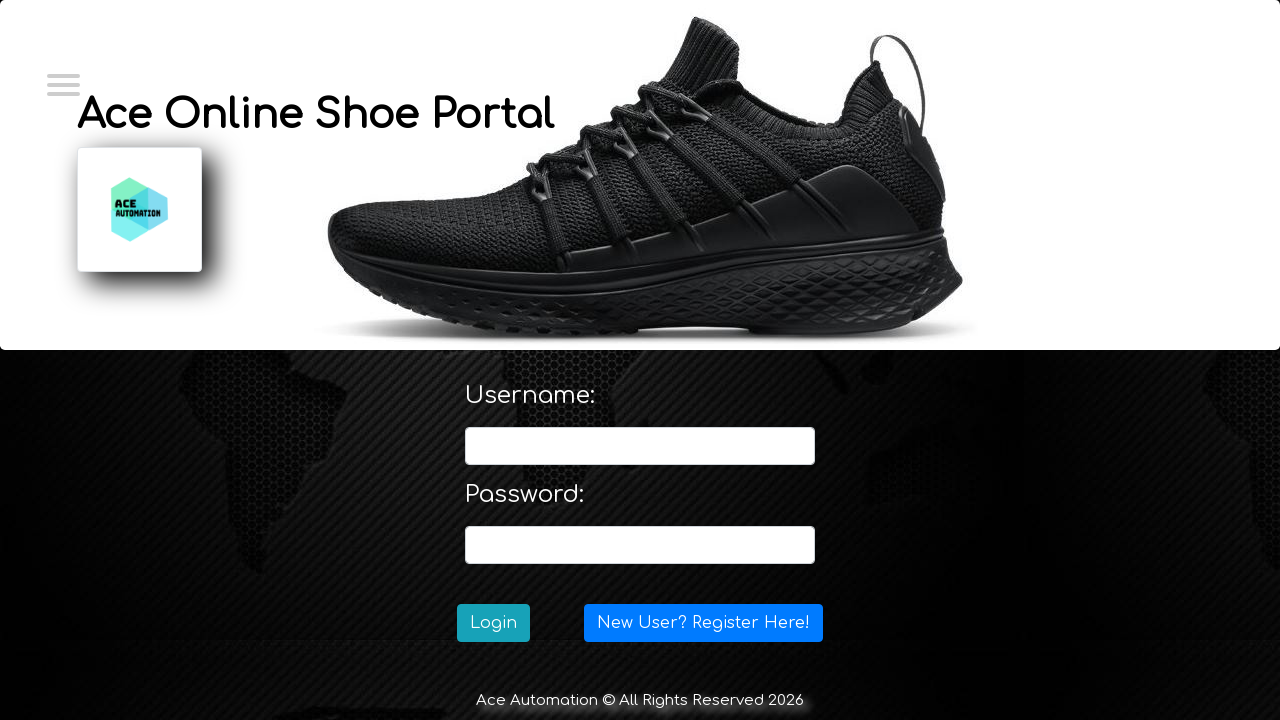